Demonstrates click-and-hold, move to element, then release mouse button action

Starting URL: https://crossbrowsertesting.github.io/drag-and-drop

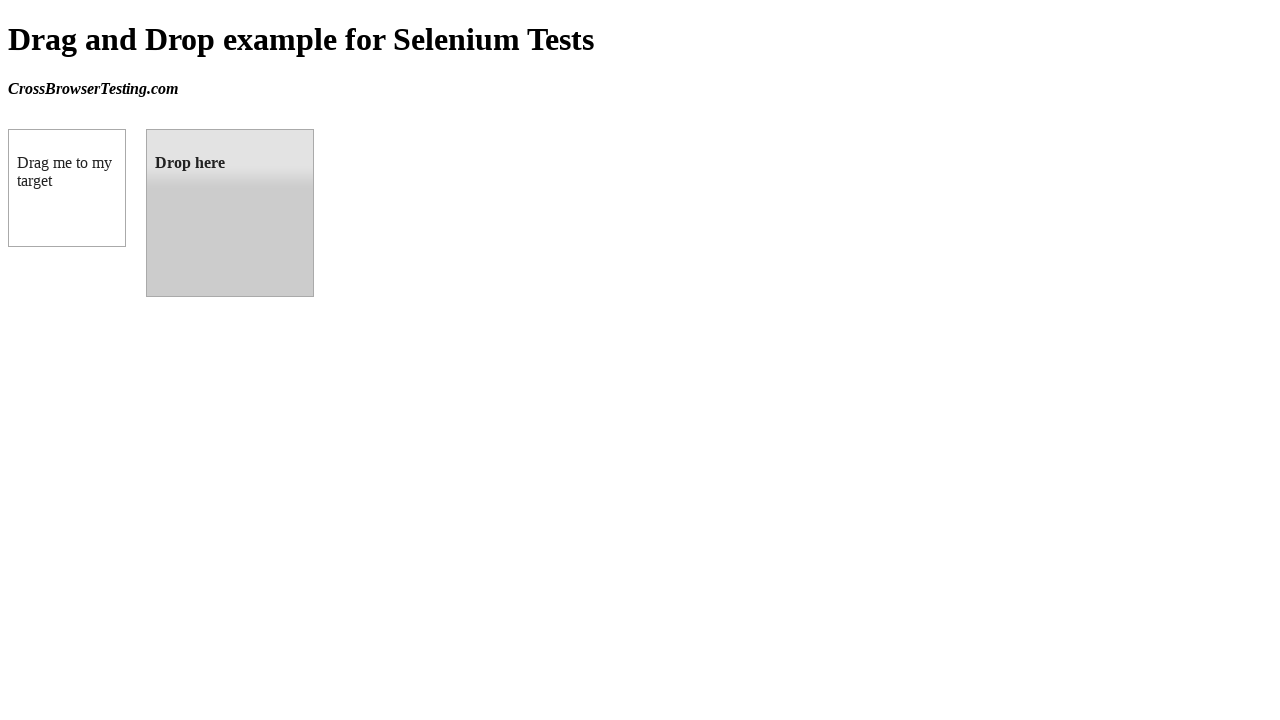

Waited for draggable element to load
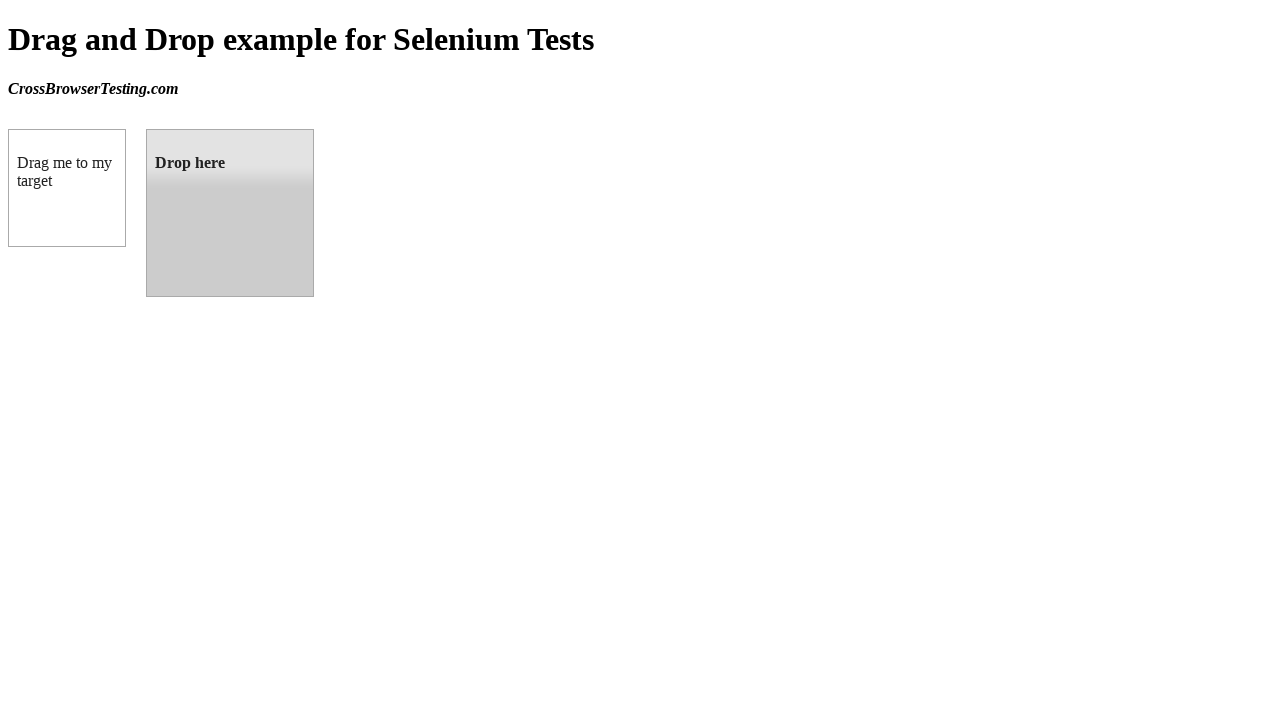

Waited for droppable element to load
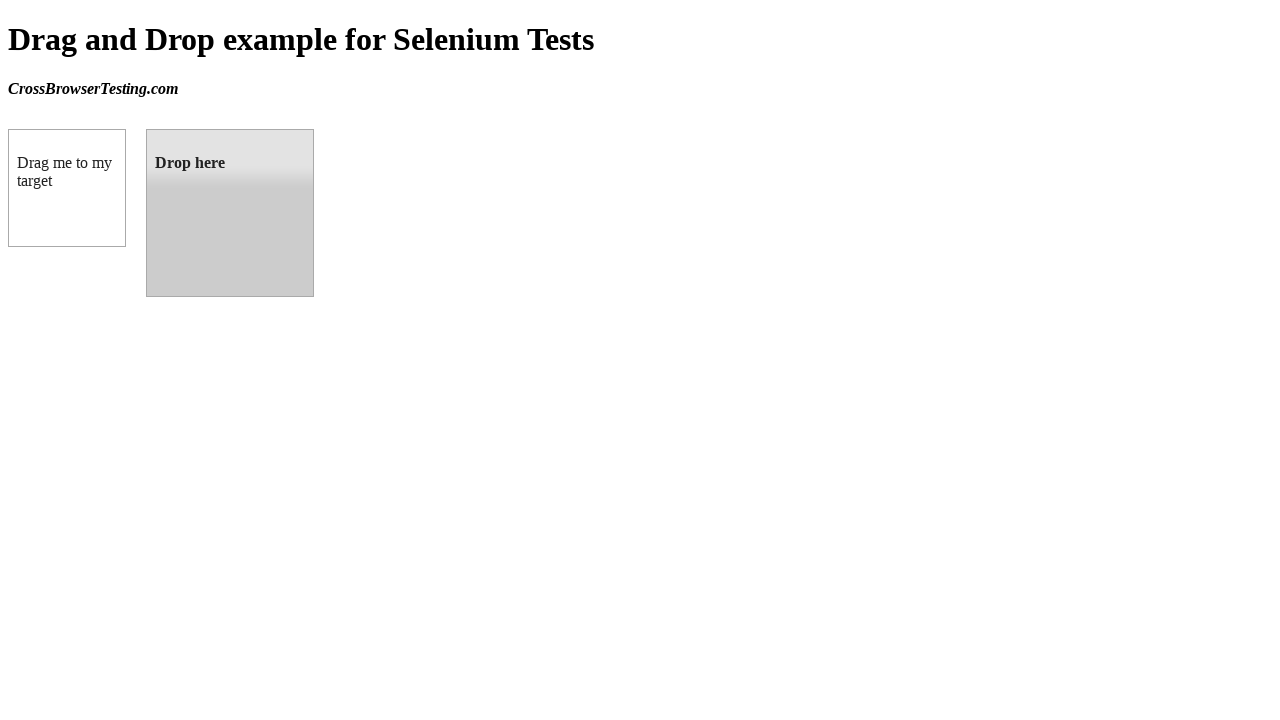

Retrieved bounding box of draggable element
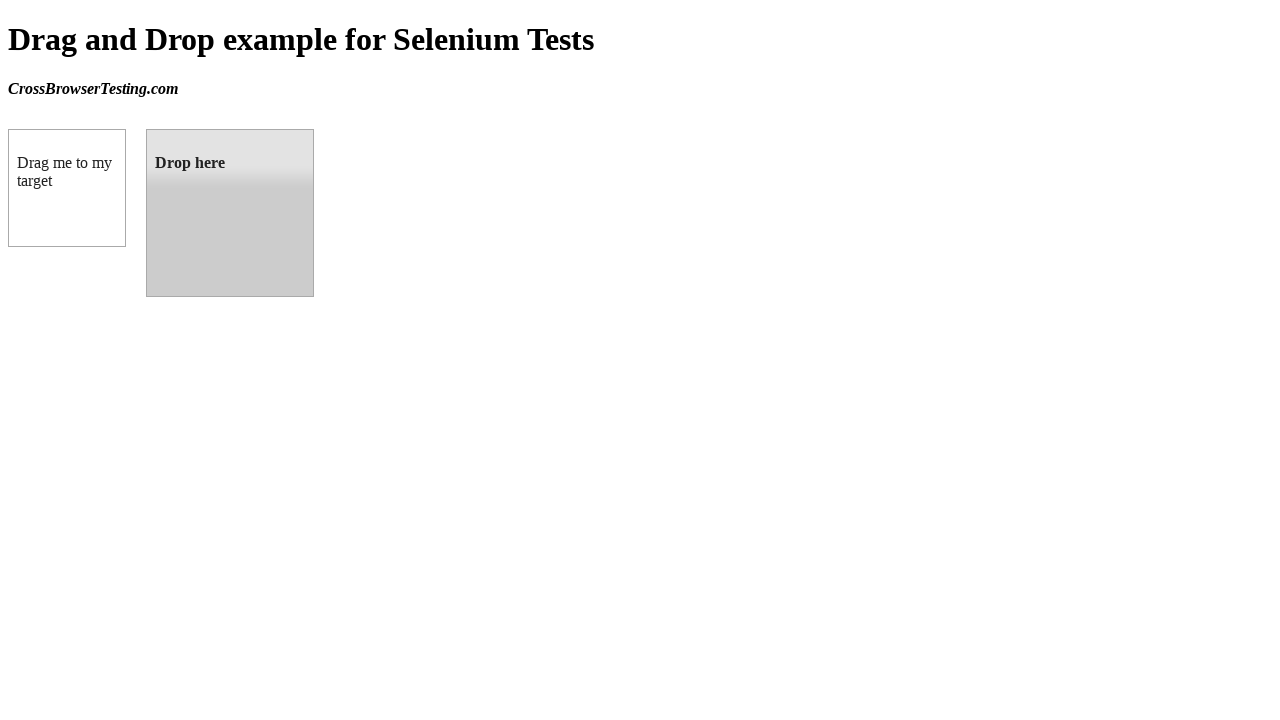

Retrieved bounding box of droppable element
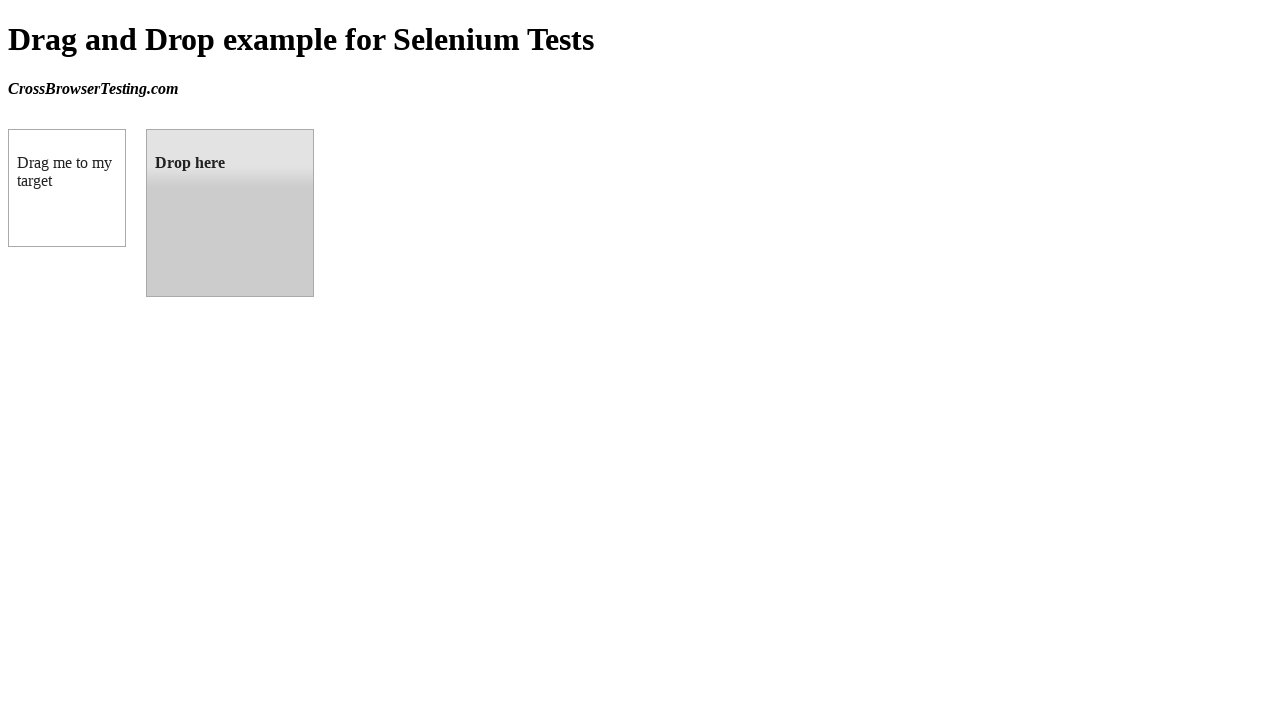

Moved mouse to center of draggable element at (67, 188)
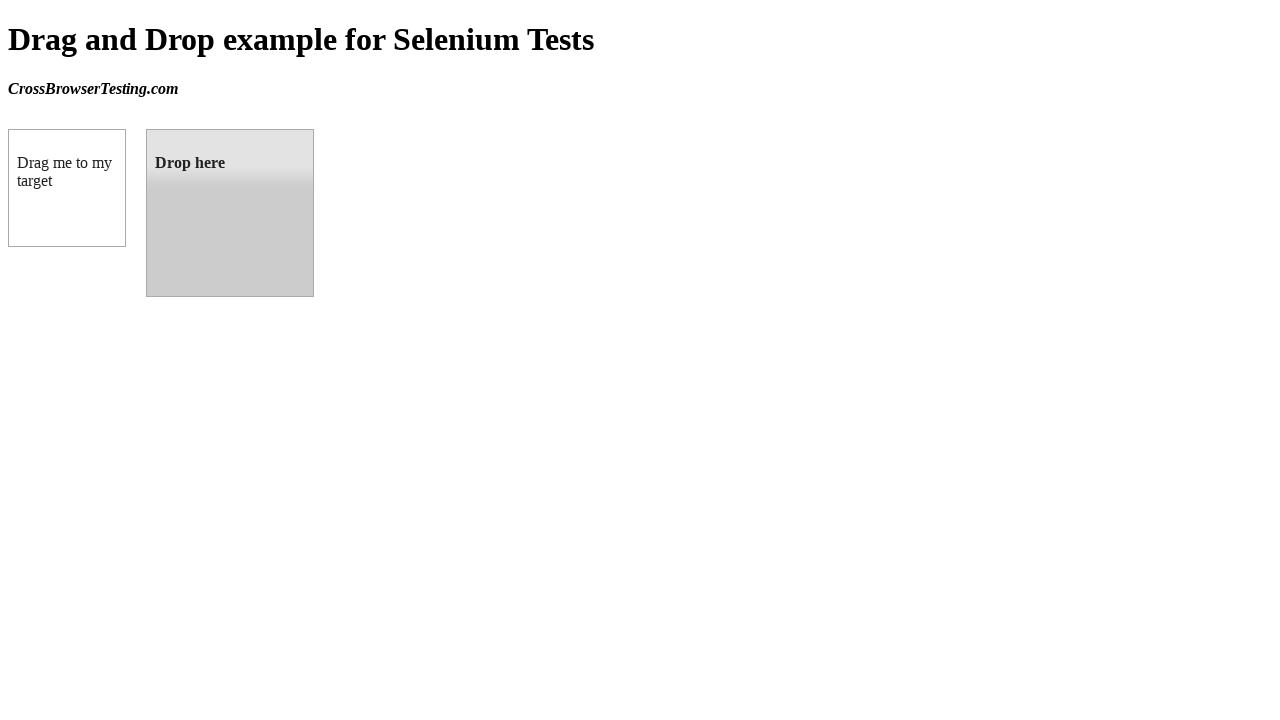

Pressed down mouse button on draggable element at (67, 188)
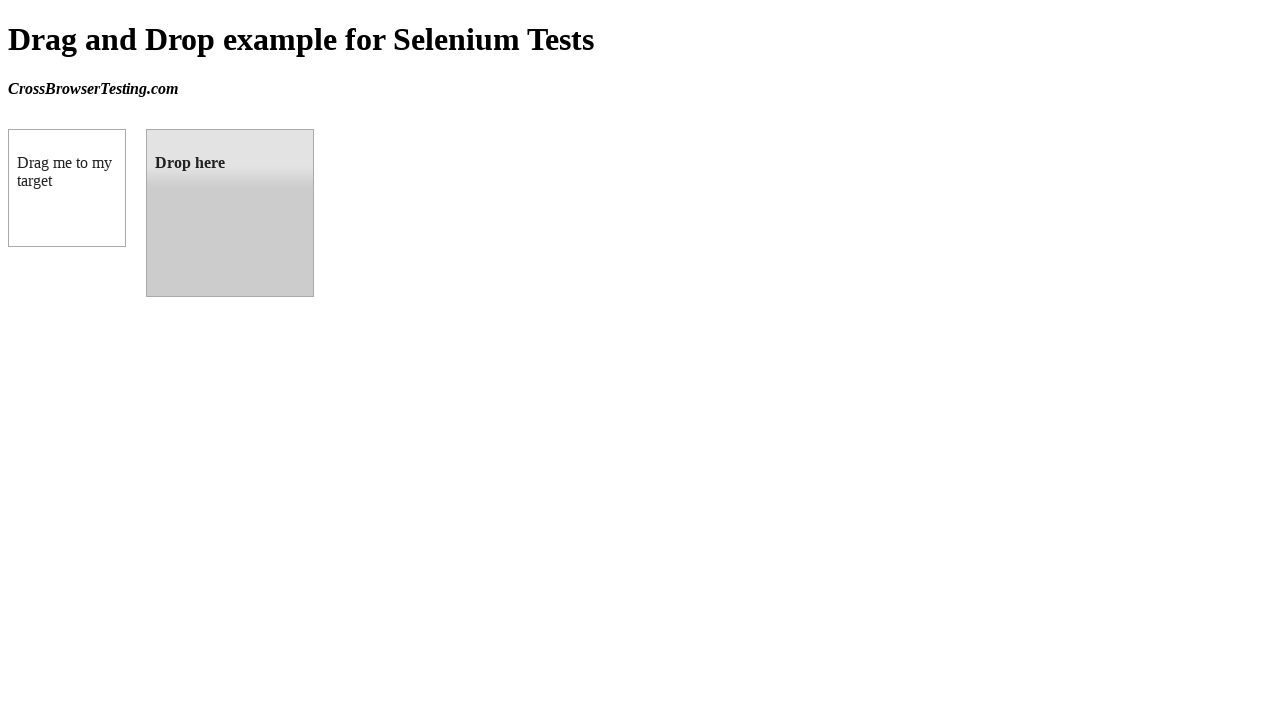

Moved mouse to center of droppable element while holding button at (230, 213)
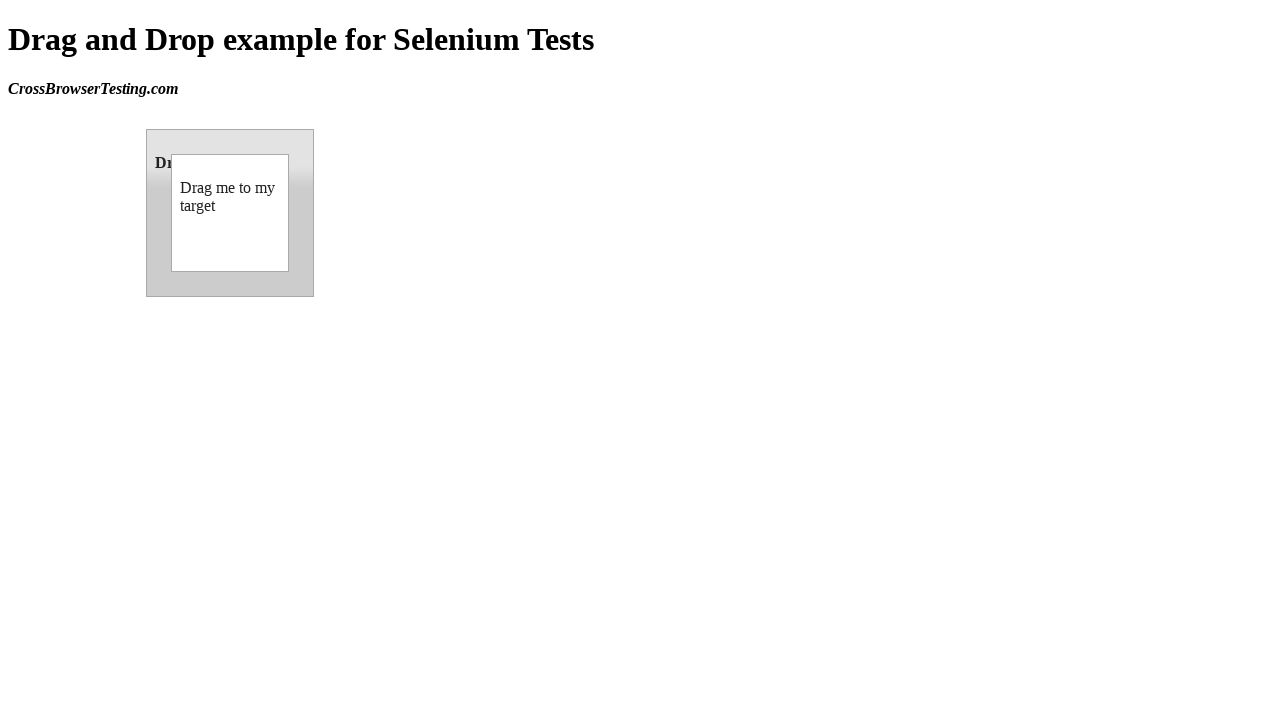

Released mouse button to complete drag-and-drop action at (230, 213)
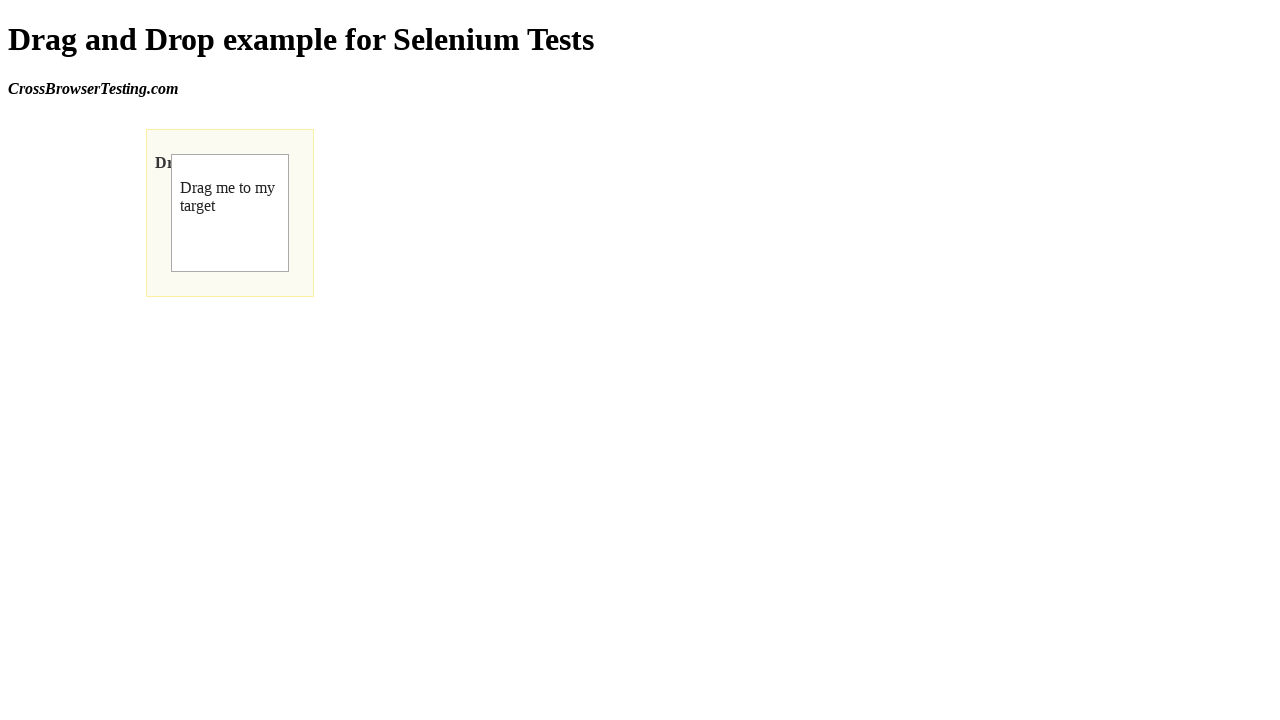

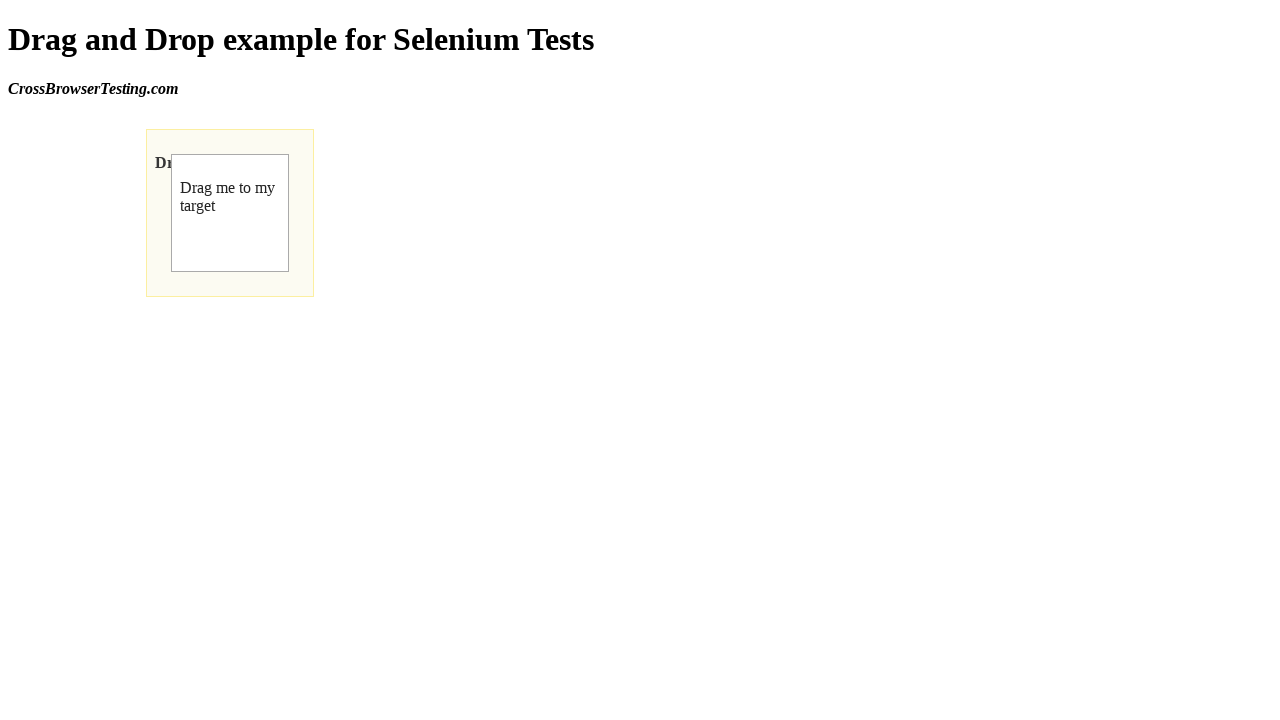